Tests the textbox form validation on demoqa.com by submitting an invalid email format to verify error handling.

Starting URL: https://demoqa.com

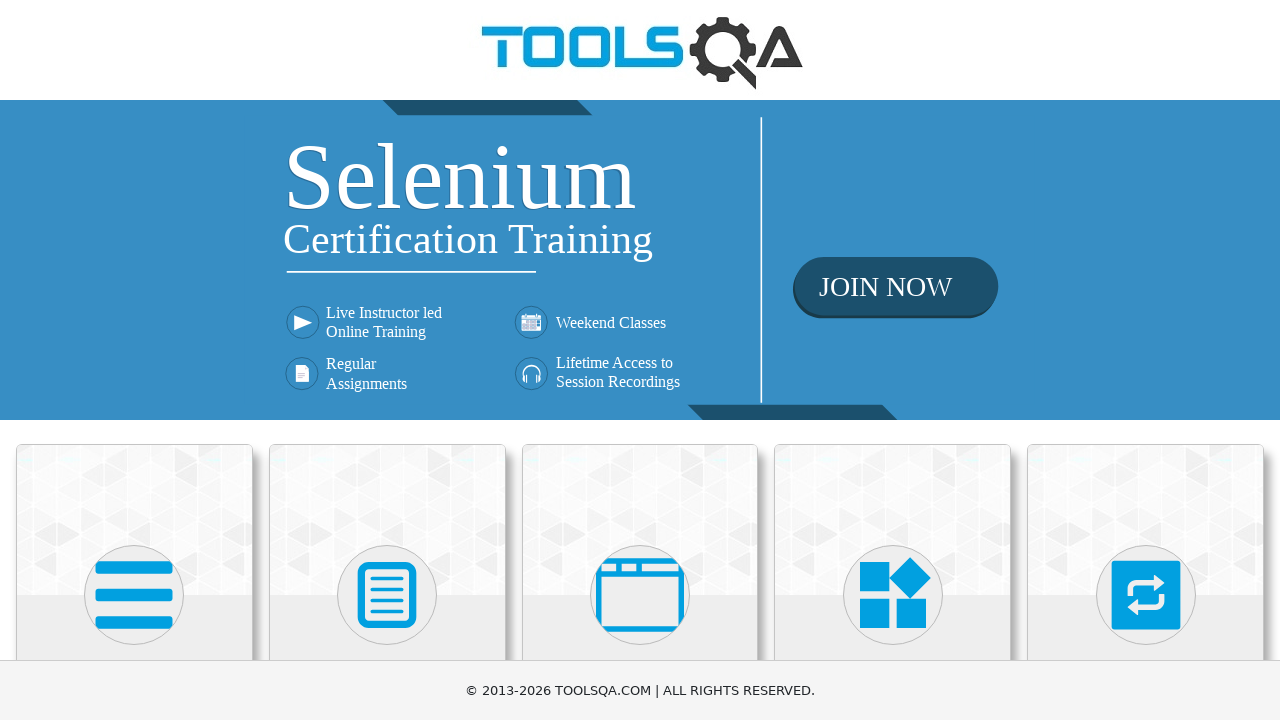

Clicked on the first card (Elements section) at (134, 520) on .card.mt-4.top-card >> nth=0
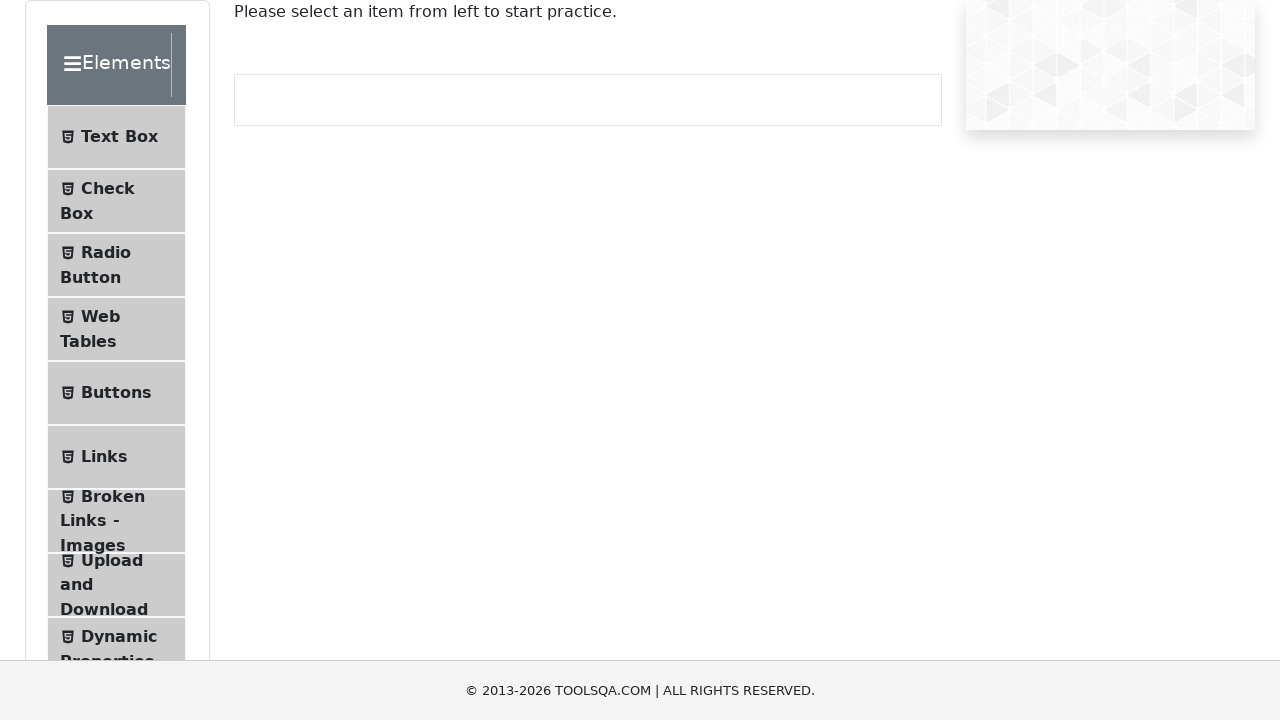

Clicked on Text Box menu item at (116, 137) on #item-0
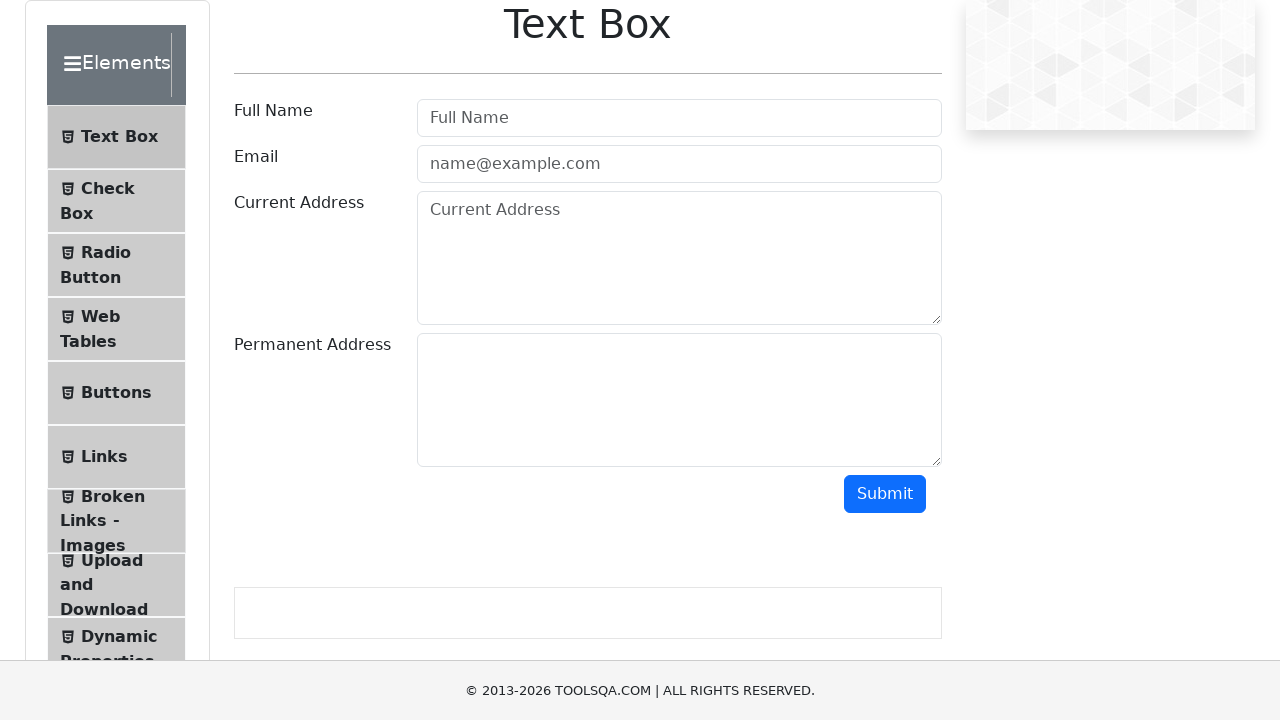

Filled username field with 'JaneSmith456' on #userName
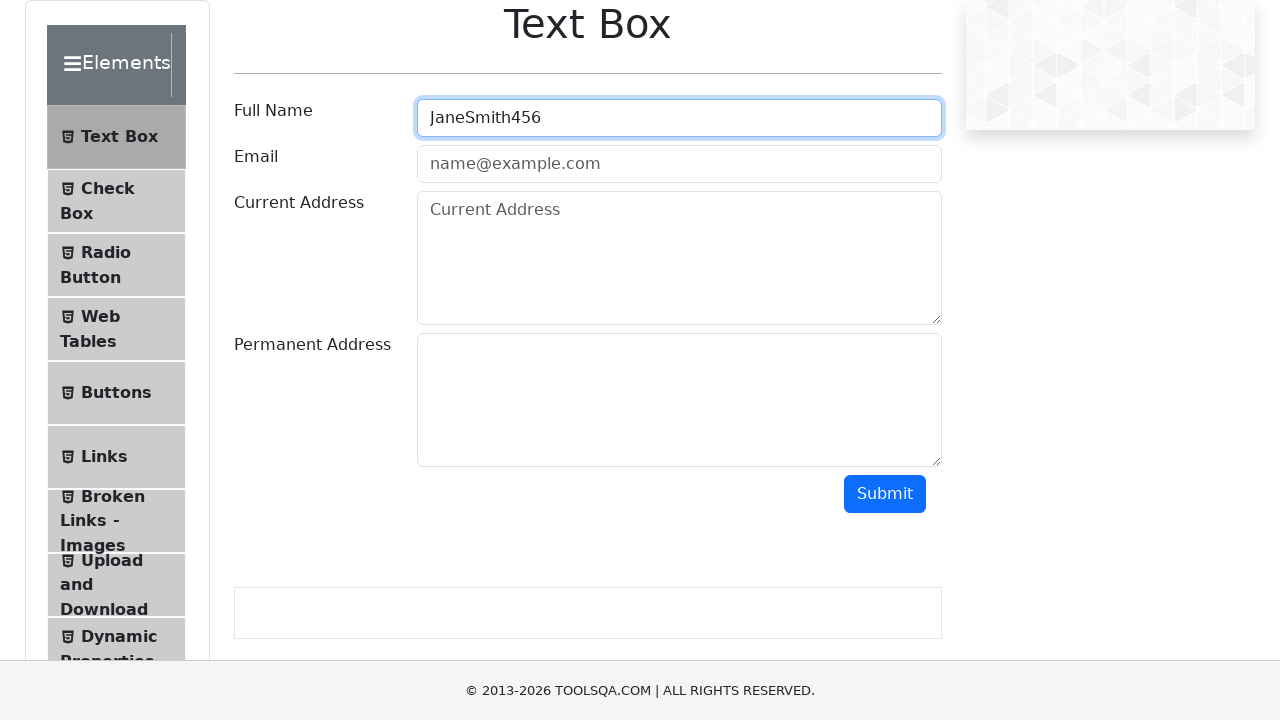

Filled email field with invalid format 'invalid-email-format' on #userEmail
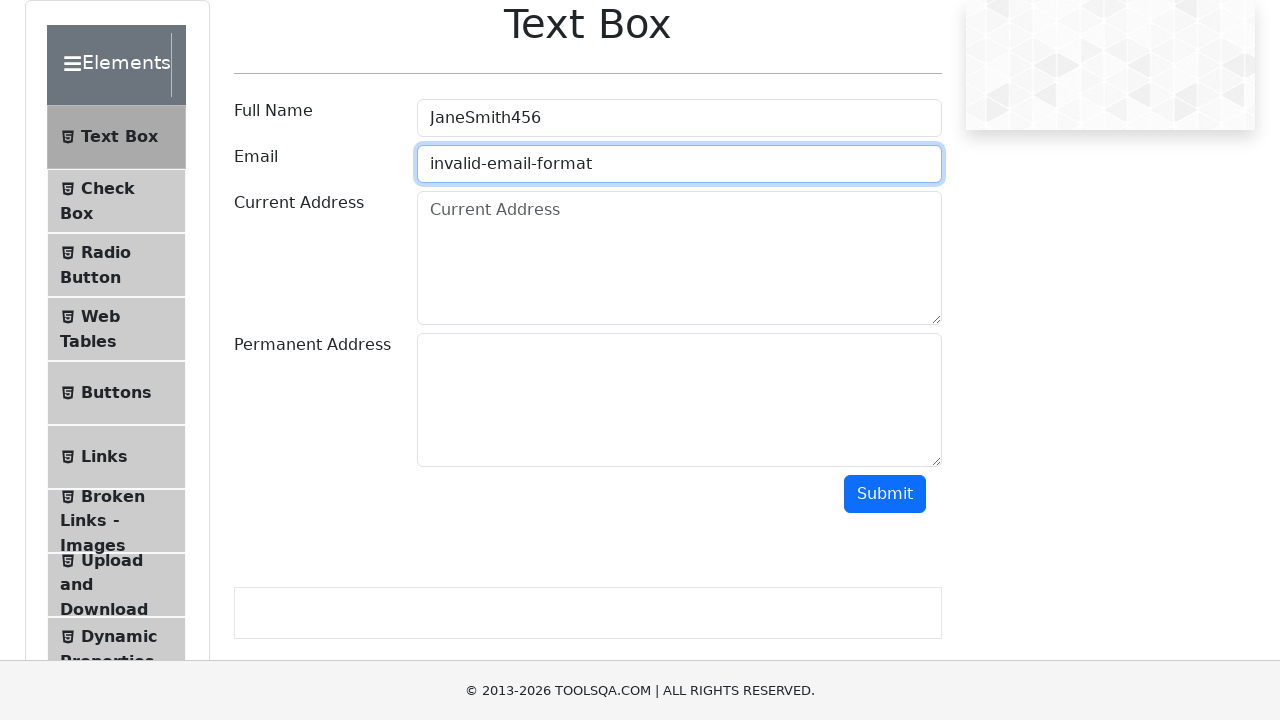

Filled current address field with '789 Pine Road, Unit 12' on #currentAddress
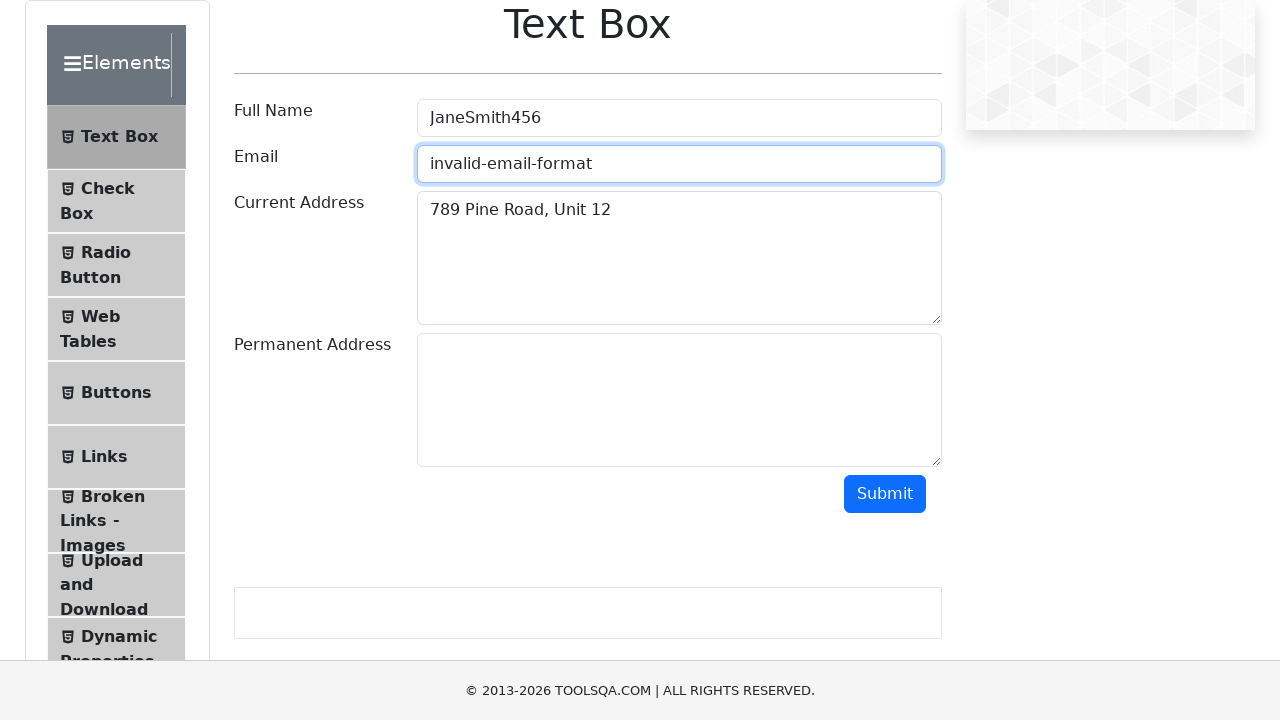

Filled permanent address field with '321 Elm Street, Floor 3' on #permanentAddress
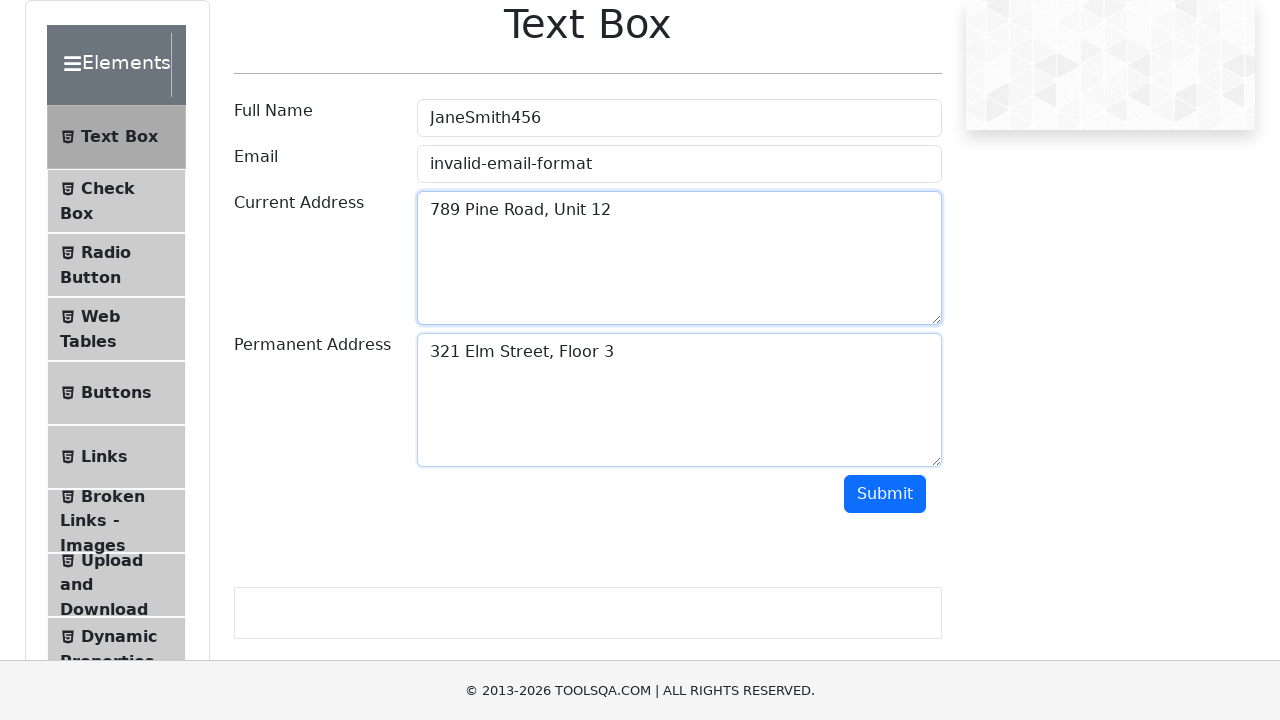

Clicked submit button to test form validation with invalid email at (885, 494) on #submit
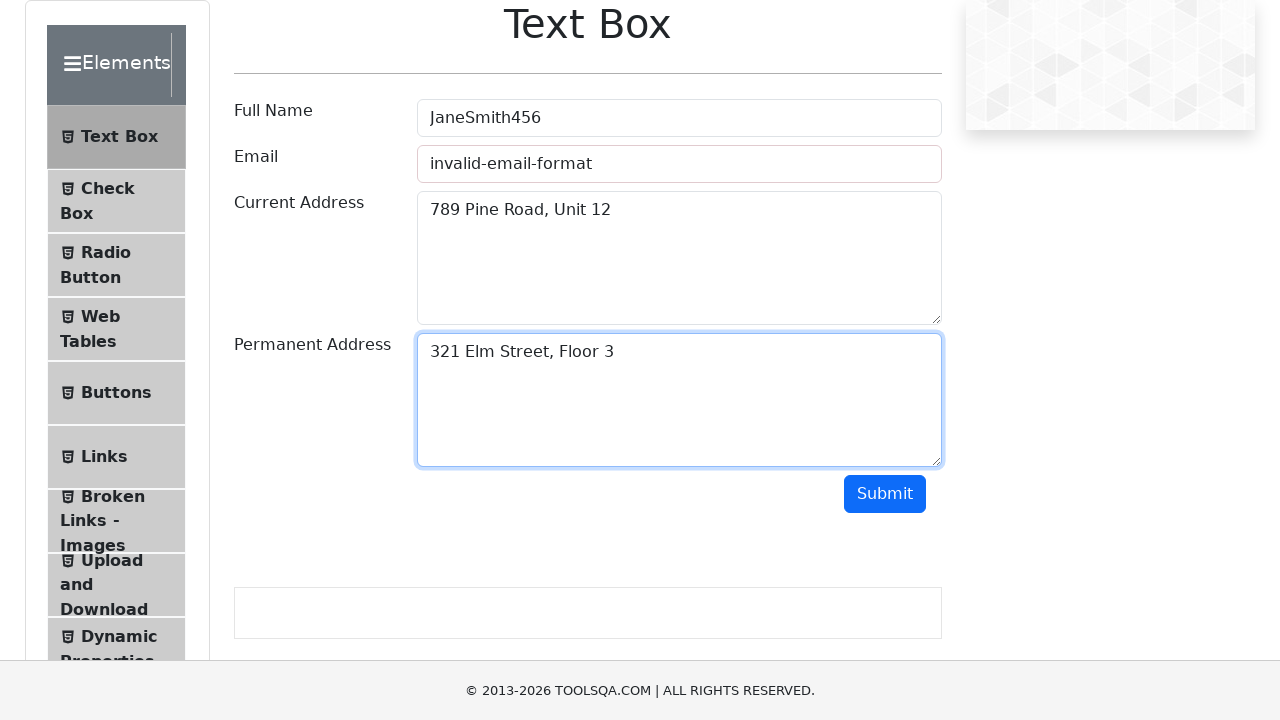

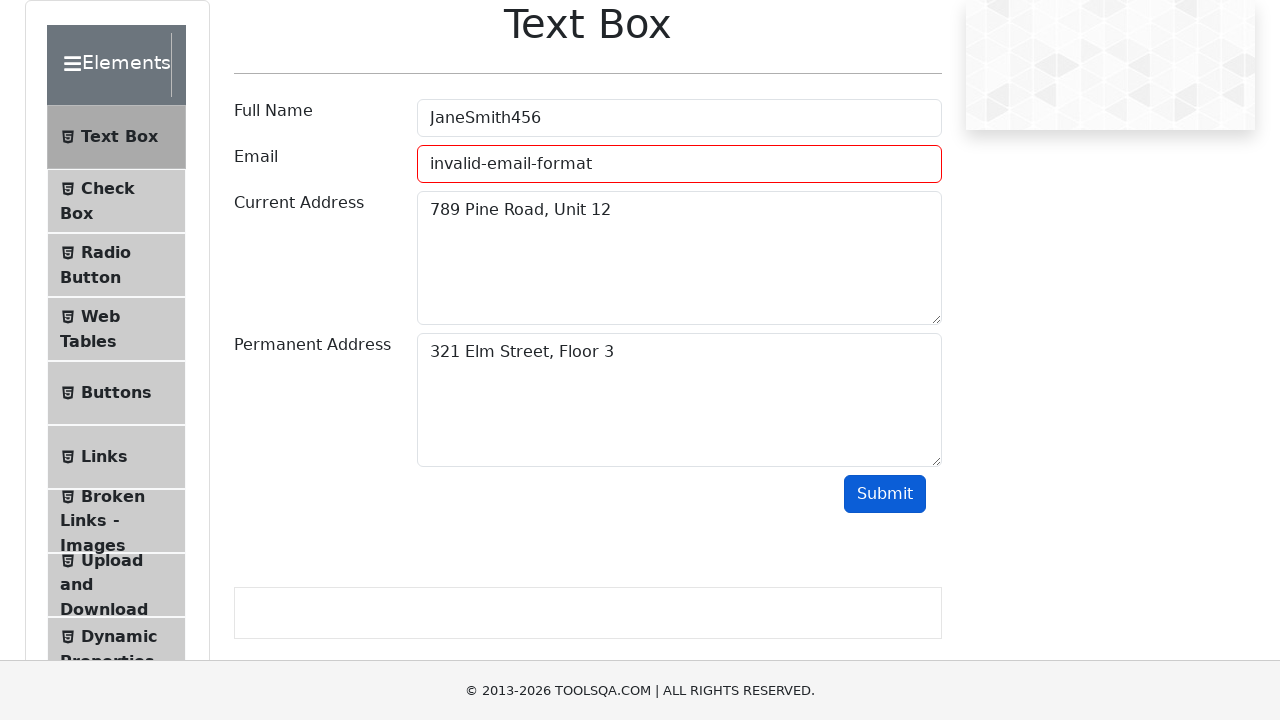